Navigates to the KFC India online ordering website and verifies the page loads successfully

Starting URL: https://online.kfc.co.in/

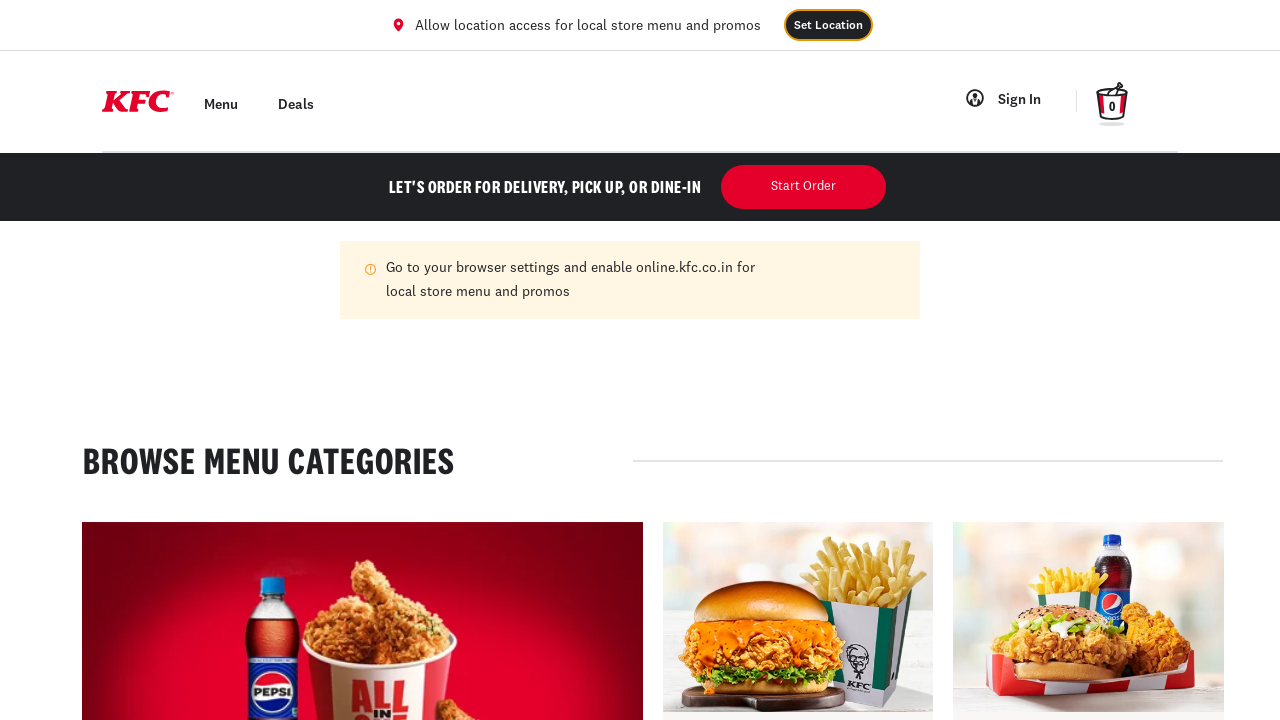

Waited for page to reach domcontentloaded state
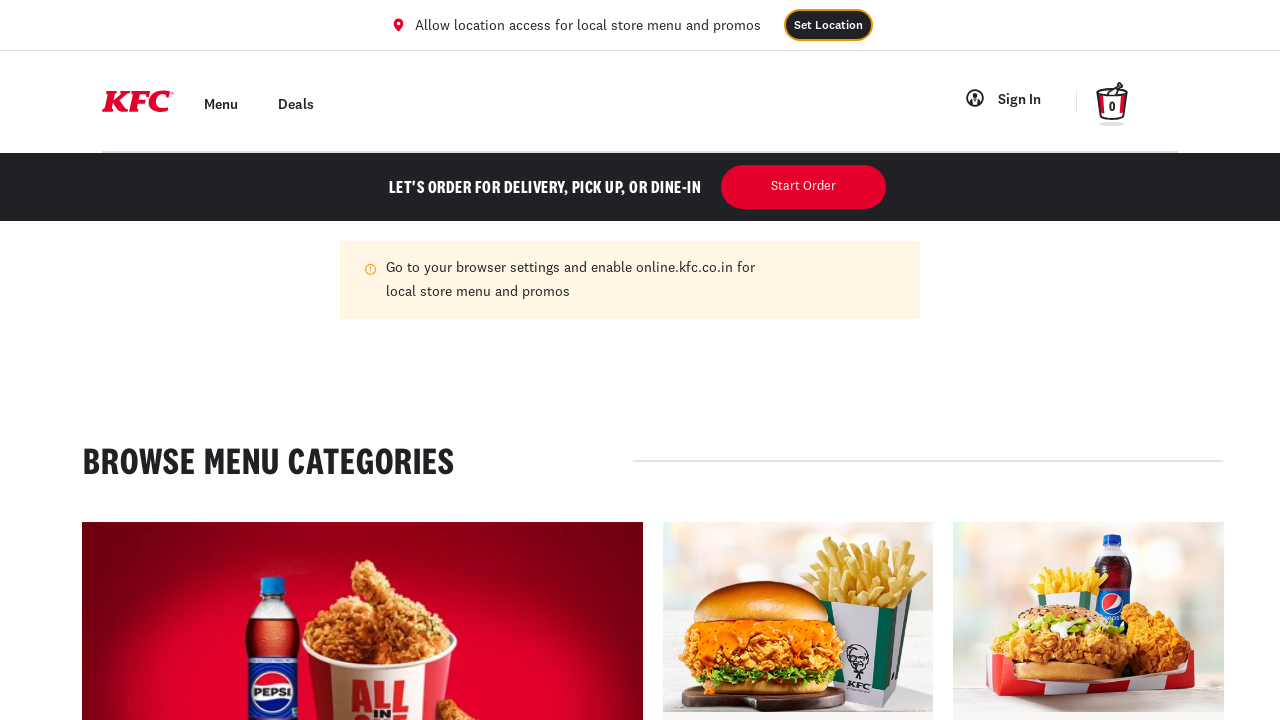

Verified body element is present on KFC India ordering website
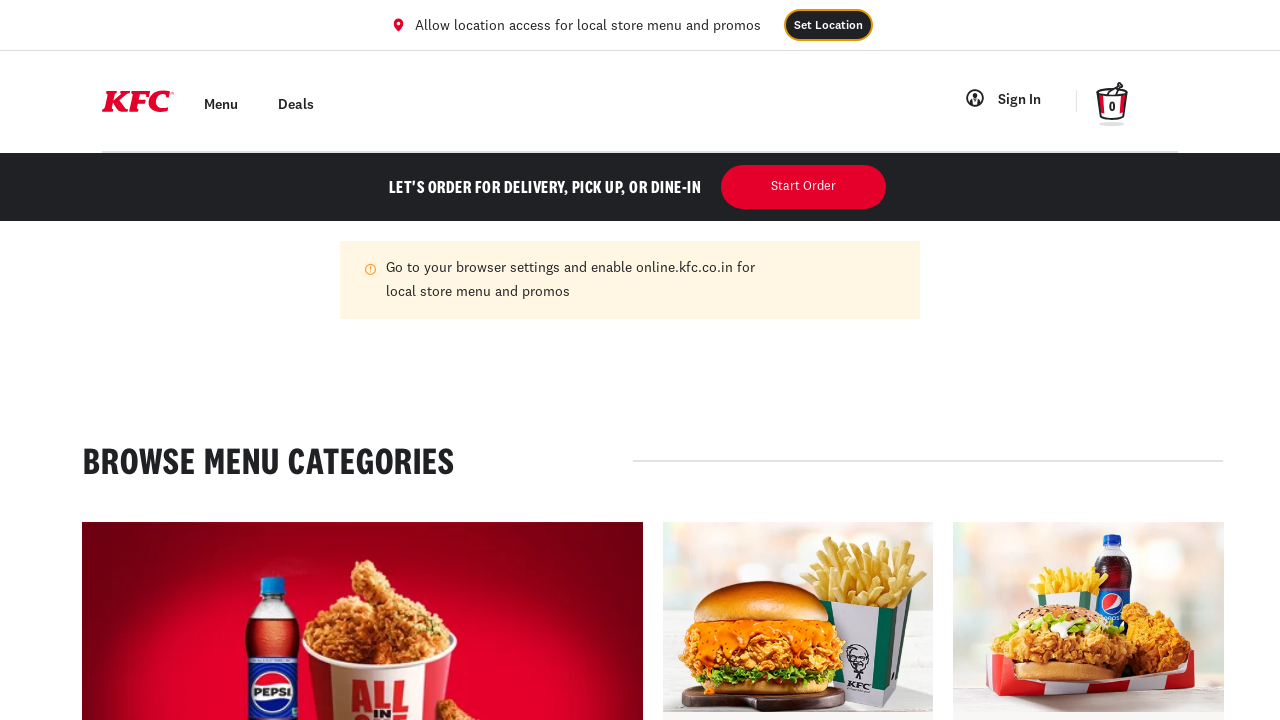

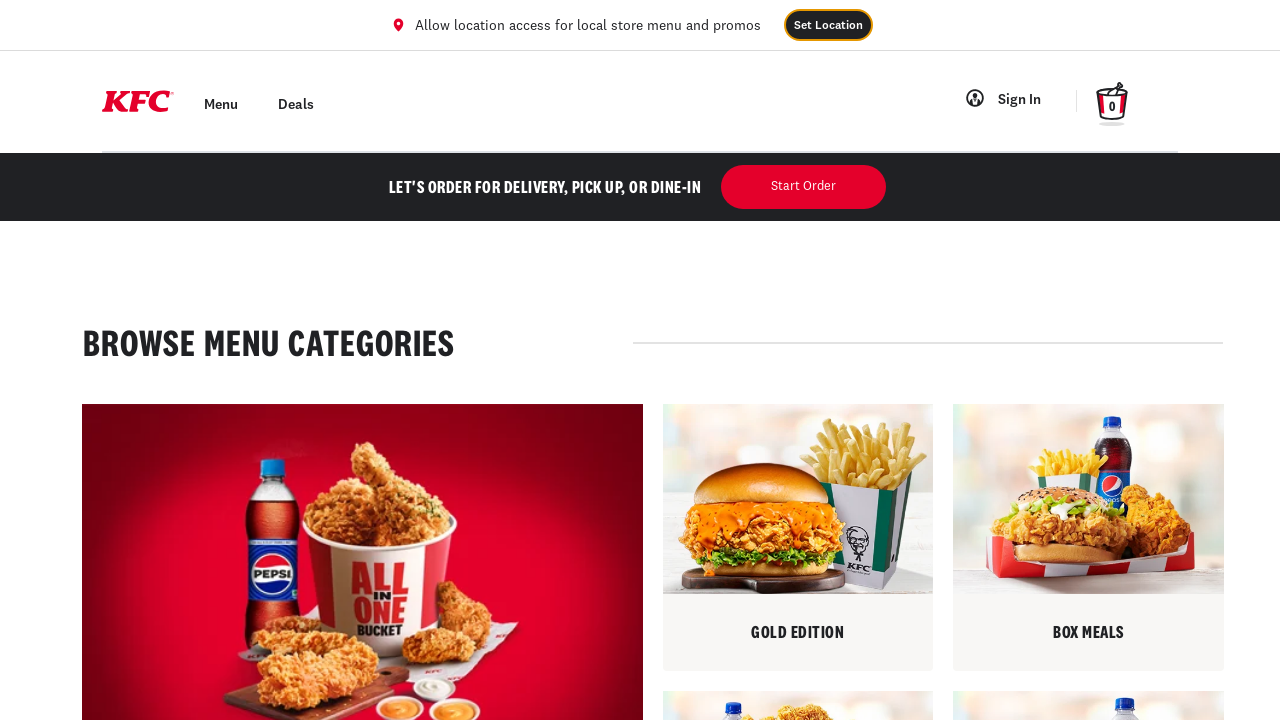